Tests JS Prompt popup by clicking the prompt button, entering text, accepting the alert, and verifying the result message includes the entered text.

Starting URL: https://the-internet.herokuapp.com/javascript_alerts

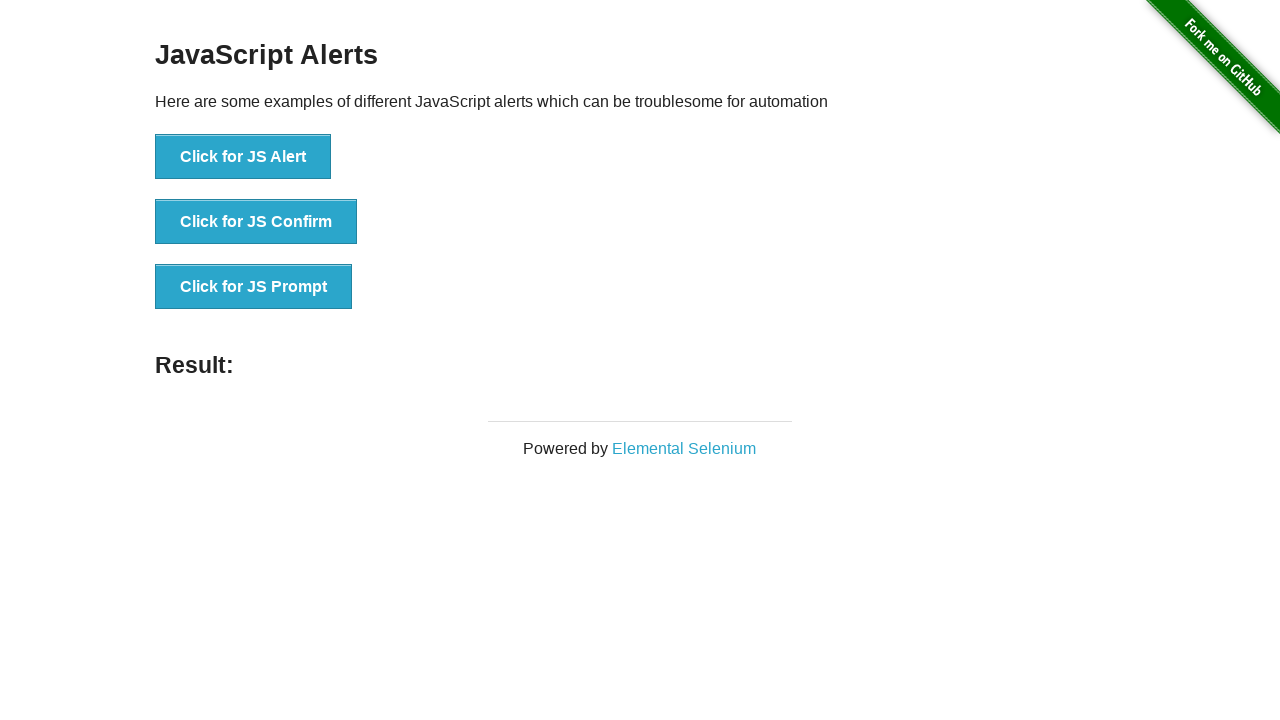

Set up dialog handler to accept prompt with text 'hello world test'
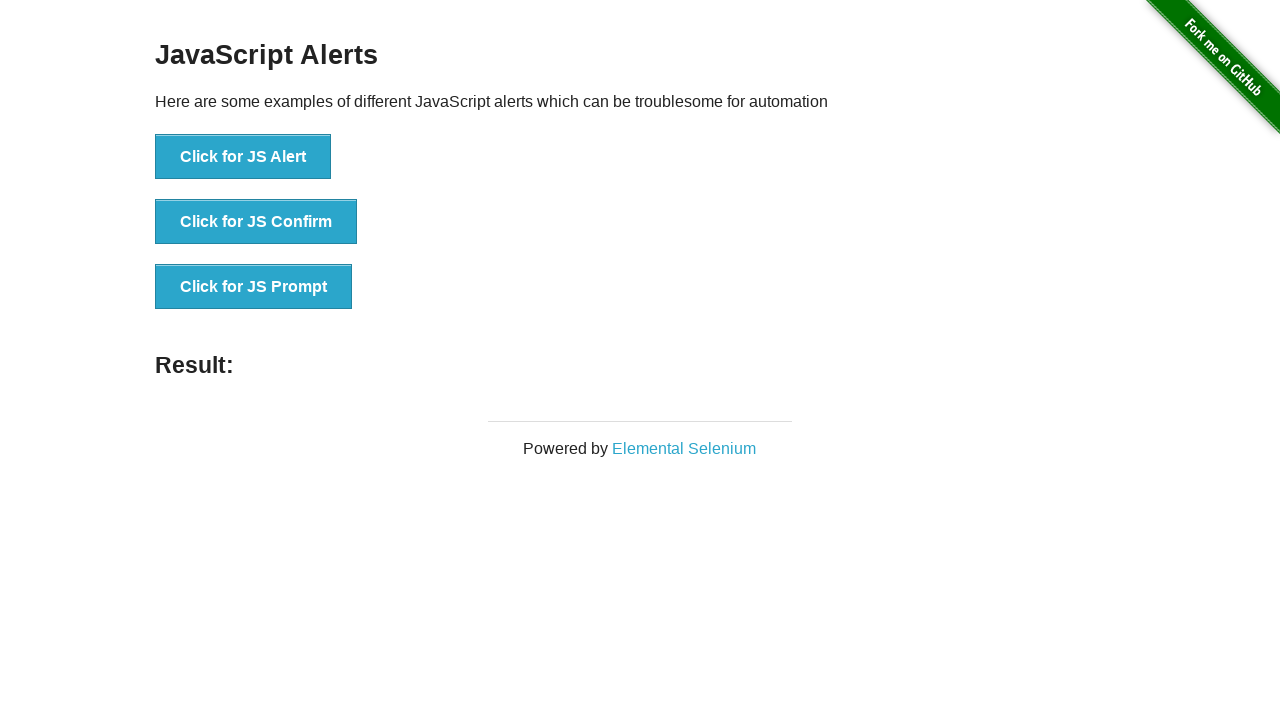

Clicked JS Prompt button to trigger the prompt dialog at (254, 287) on button[onclick*='jsPrompt']
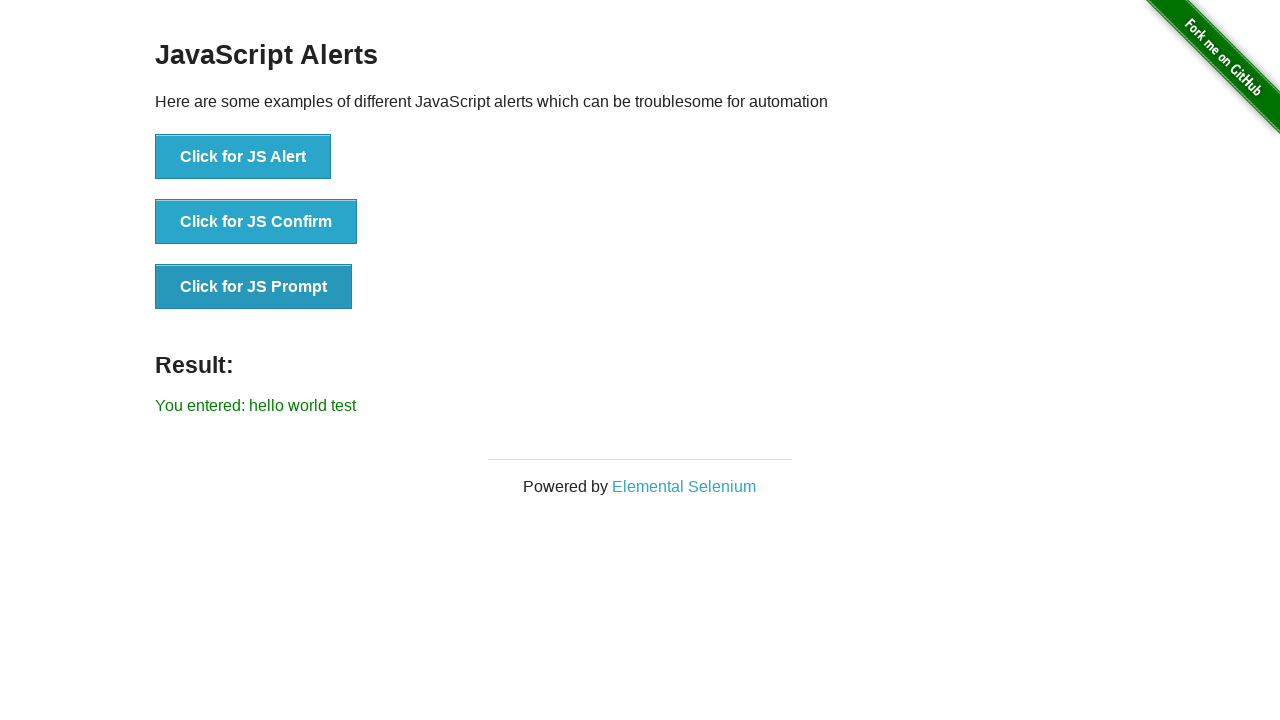

Result message element loaded and is visible
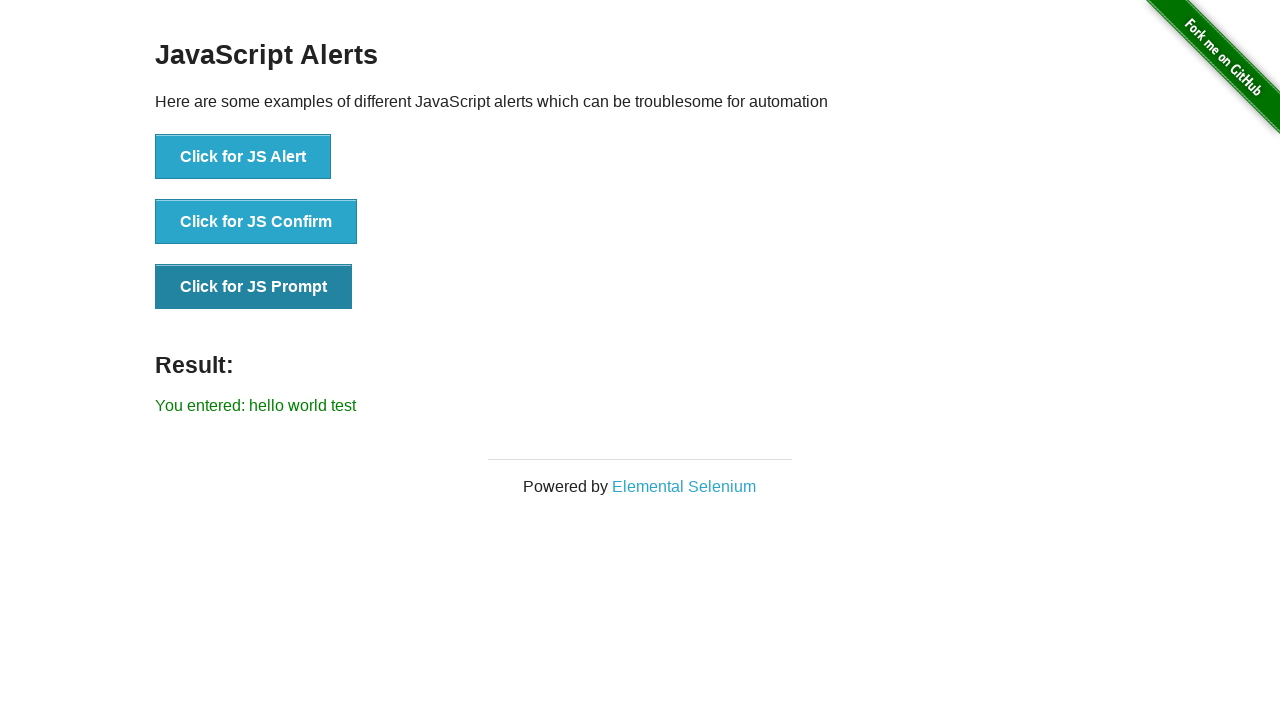

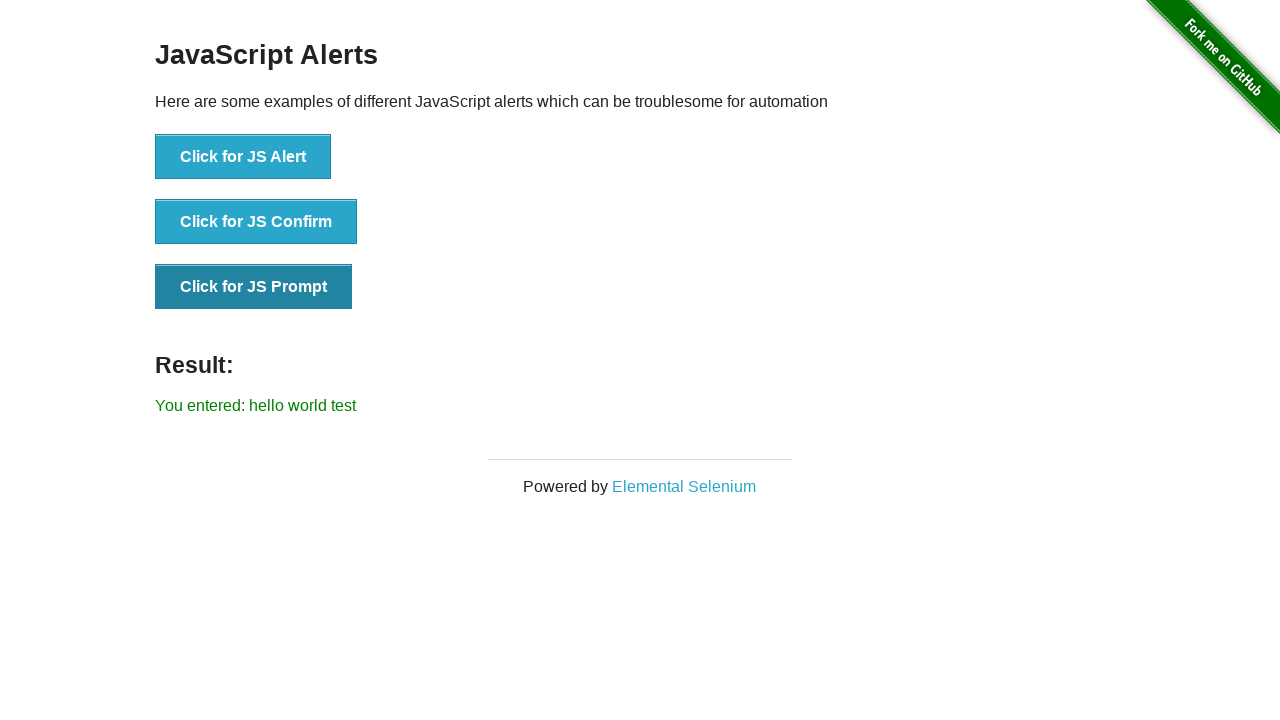